Navigates to a Selenium practice page and retrieves the page source content to verify the page loaded successfully

Starting URL: https://www.tutorialspoint.com/selenium/practice/selenium_automation_practice.php

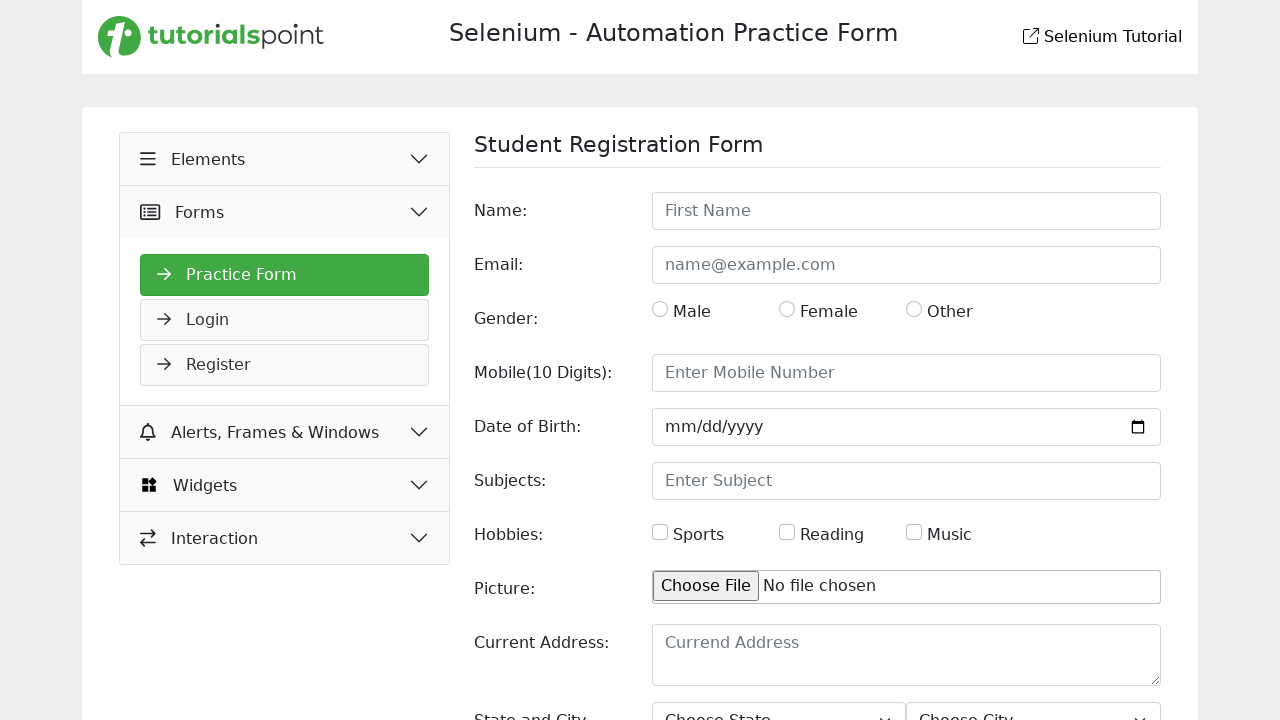

Waited for page to fully load
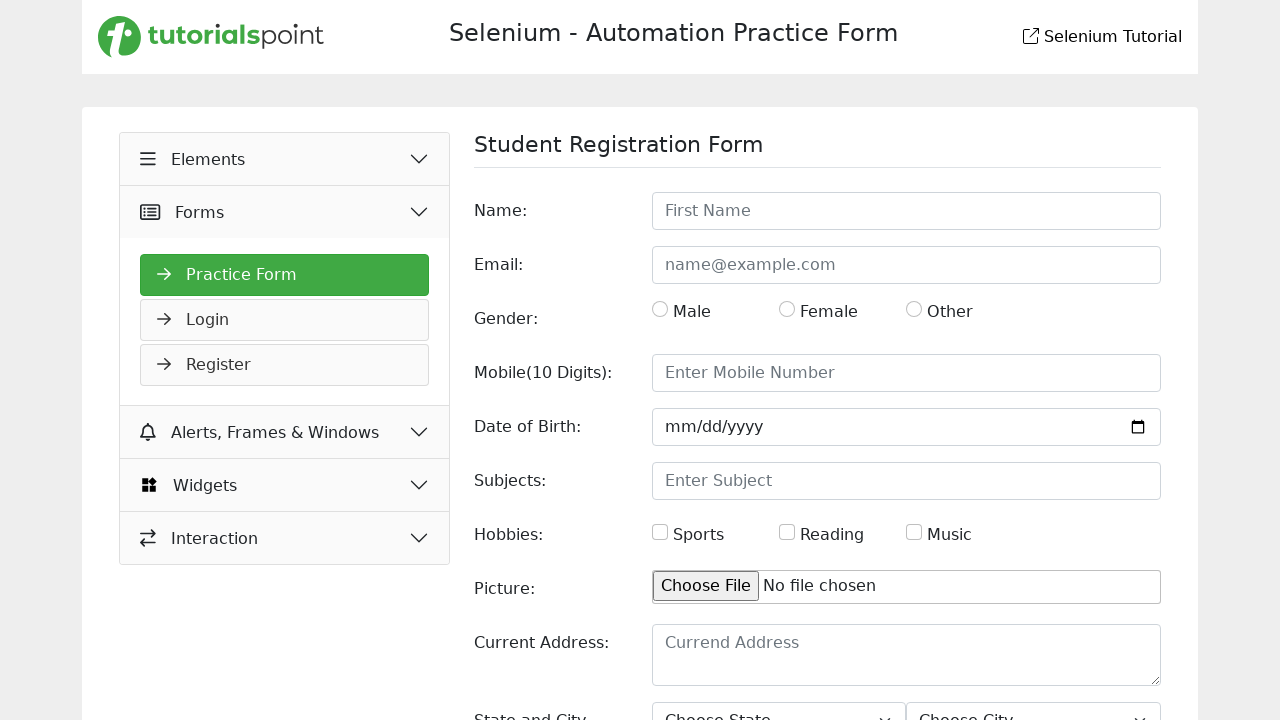

Retrieved page source content successfully
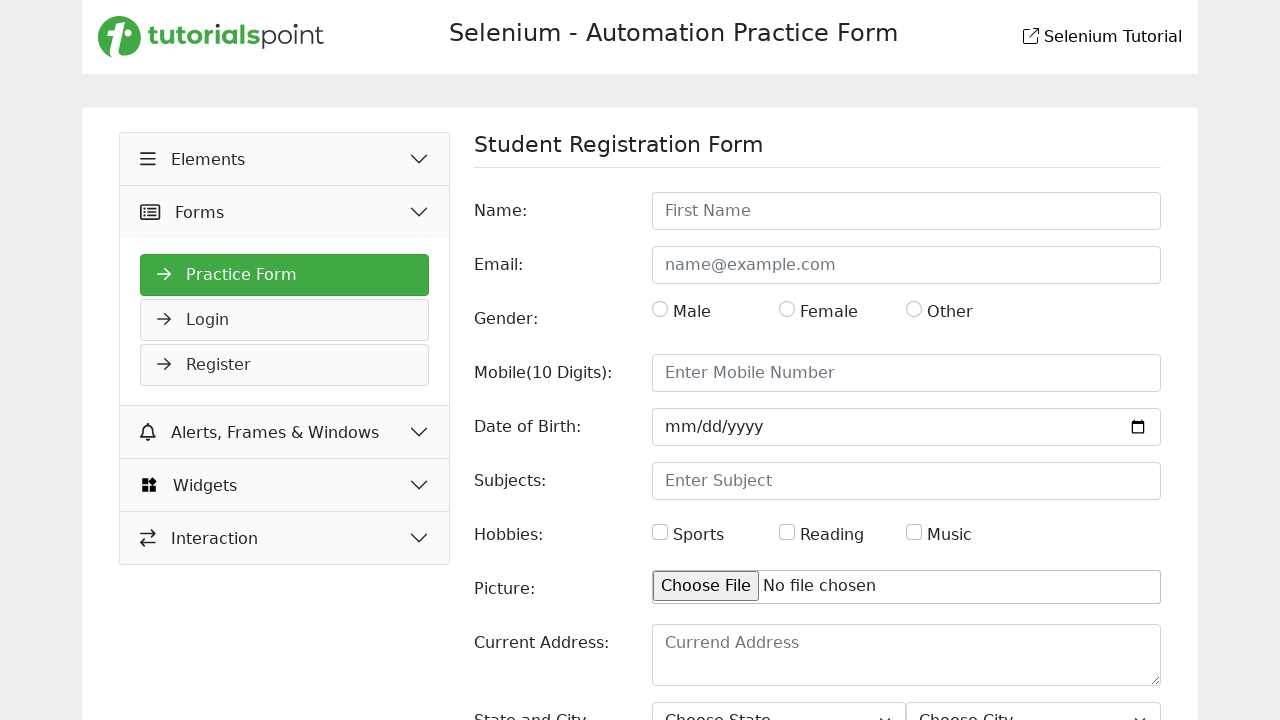

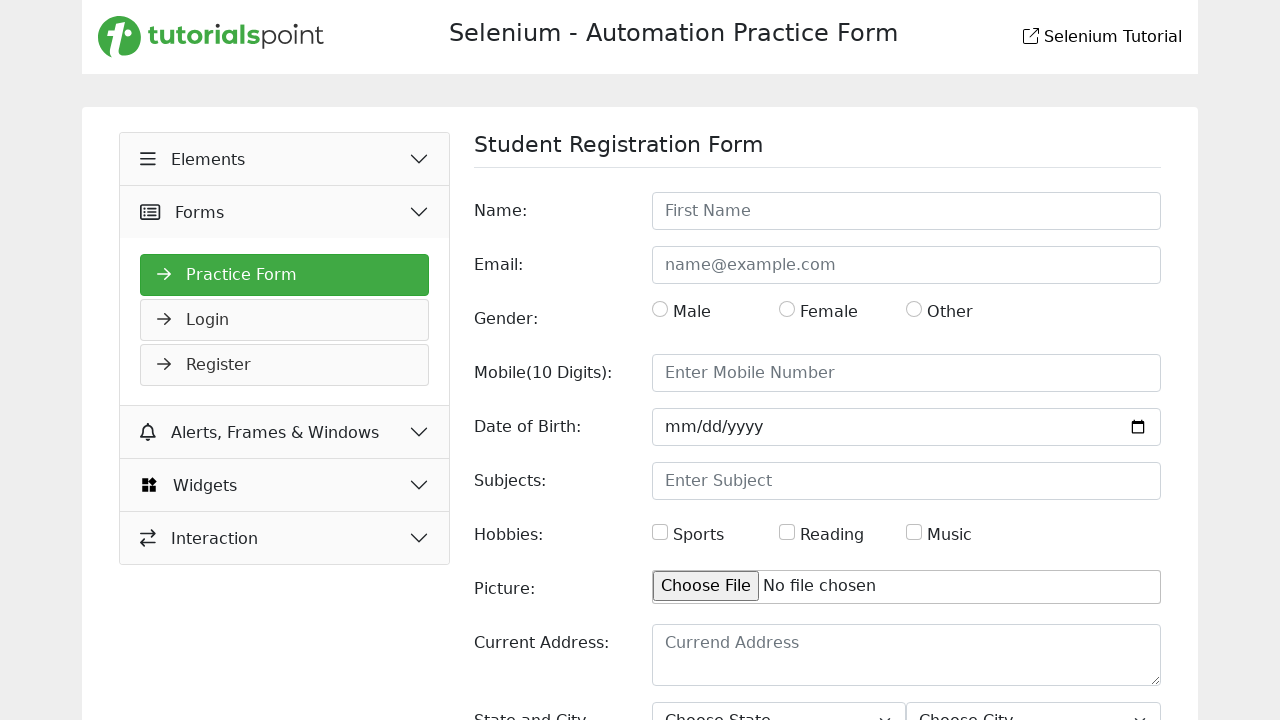